Navigates to GitHub trending page, clicks on the top repository, and visits the top author's profile to find their commit count

Starting URL: https://github.com/trending

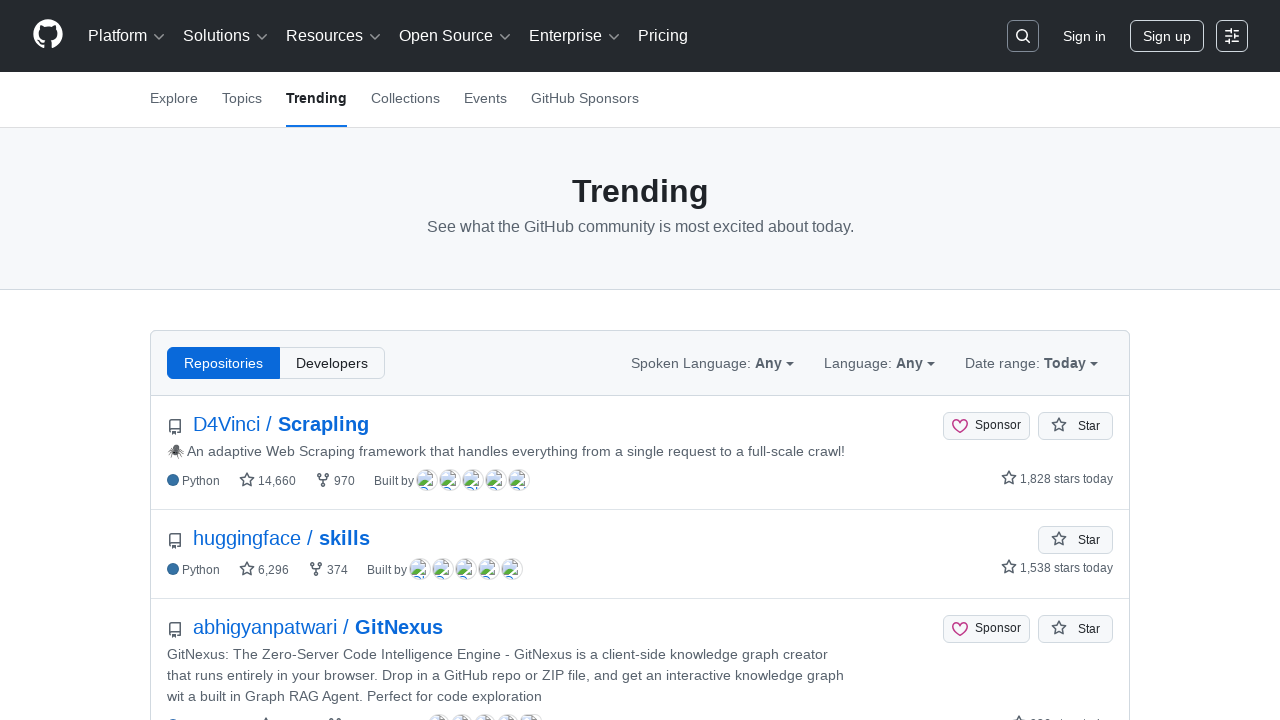

Clicked on the top trending repository at (175, 427) on h2.h3.lh-condensed a:first-of-type
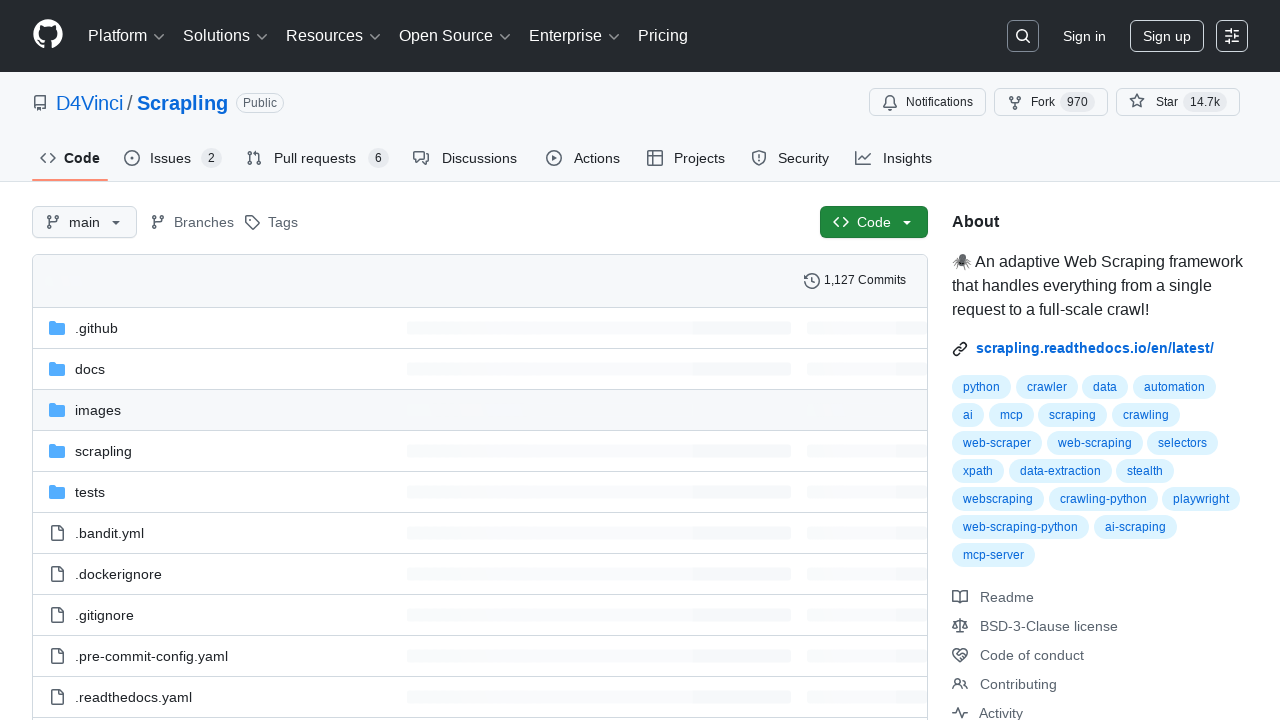

Repository page loaded successfully
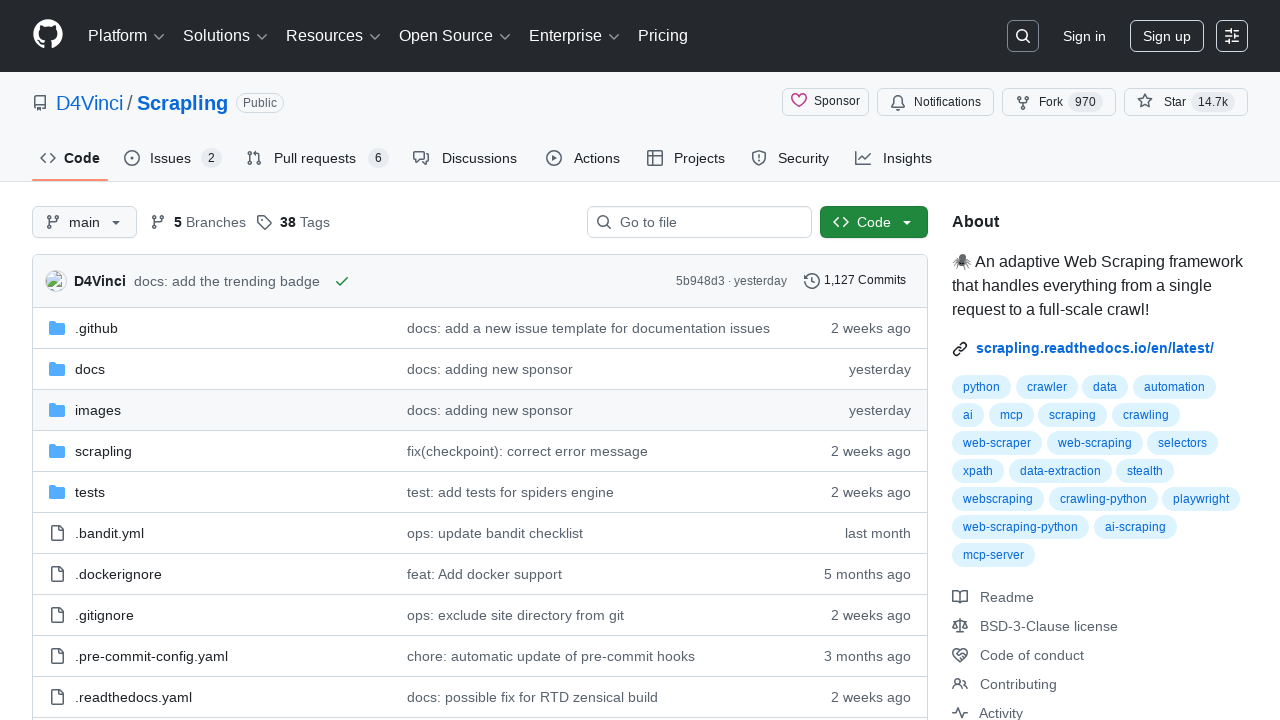

Clicked on the top author's profile link at (90, 103) on a[data-hovercard-type='user']:first-of-type
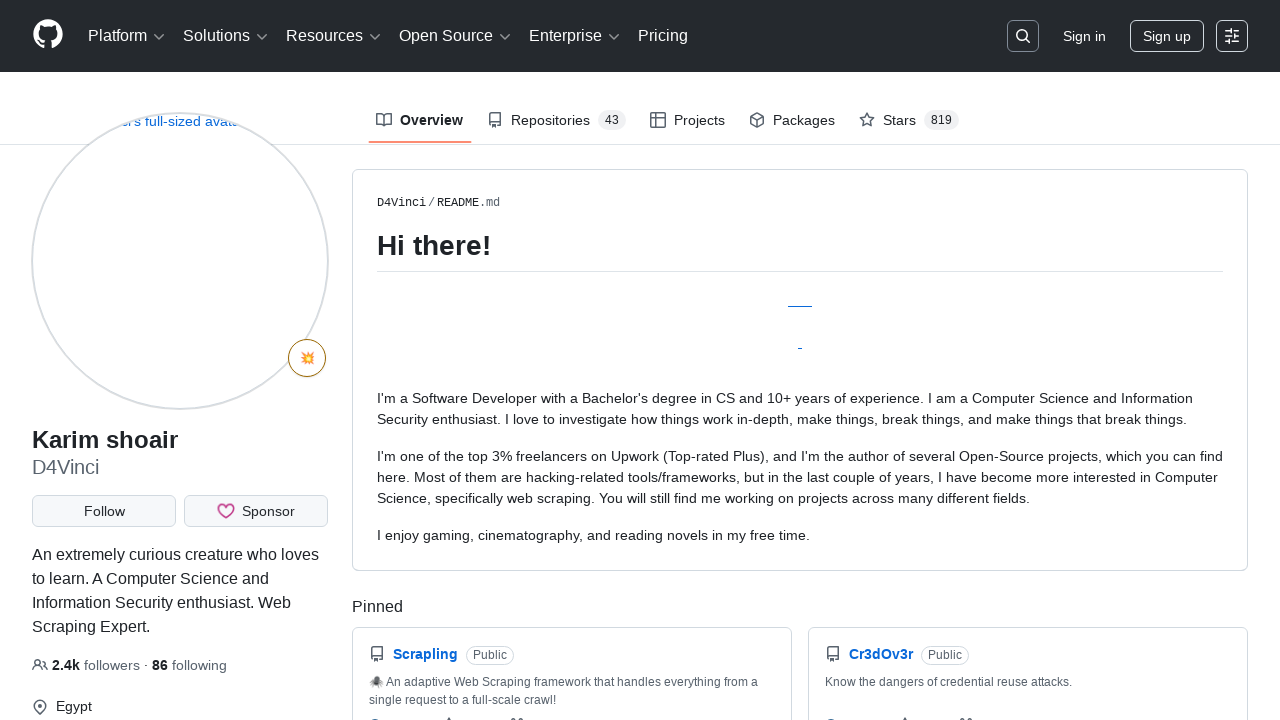

Author's profile page loaded successfully
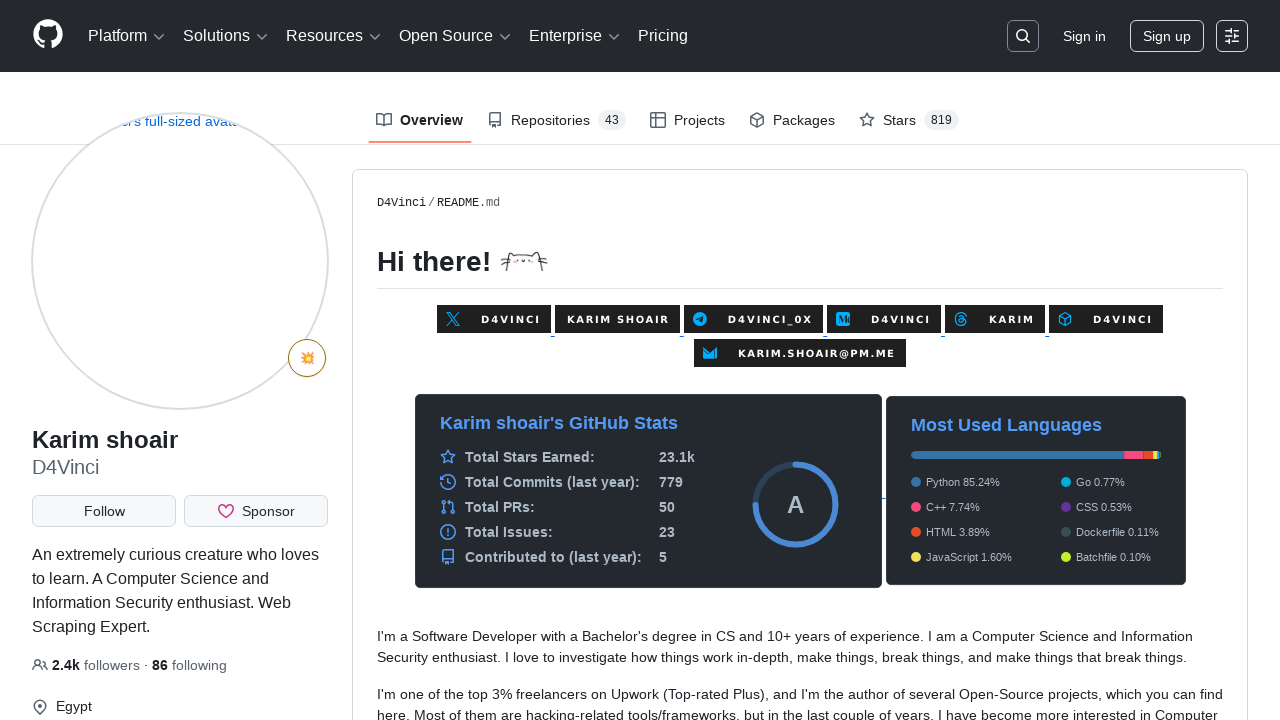

Located yearly contributions commit count
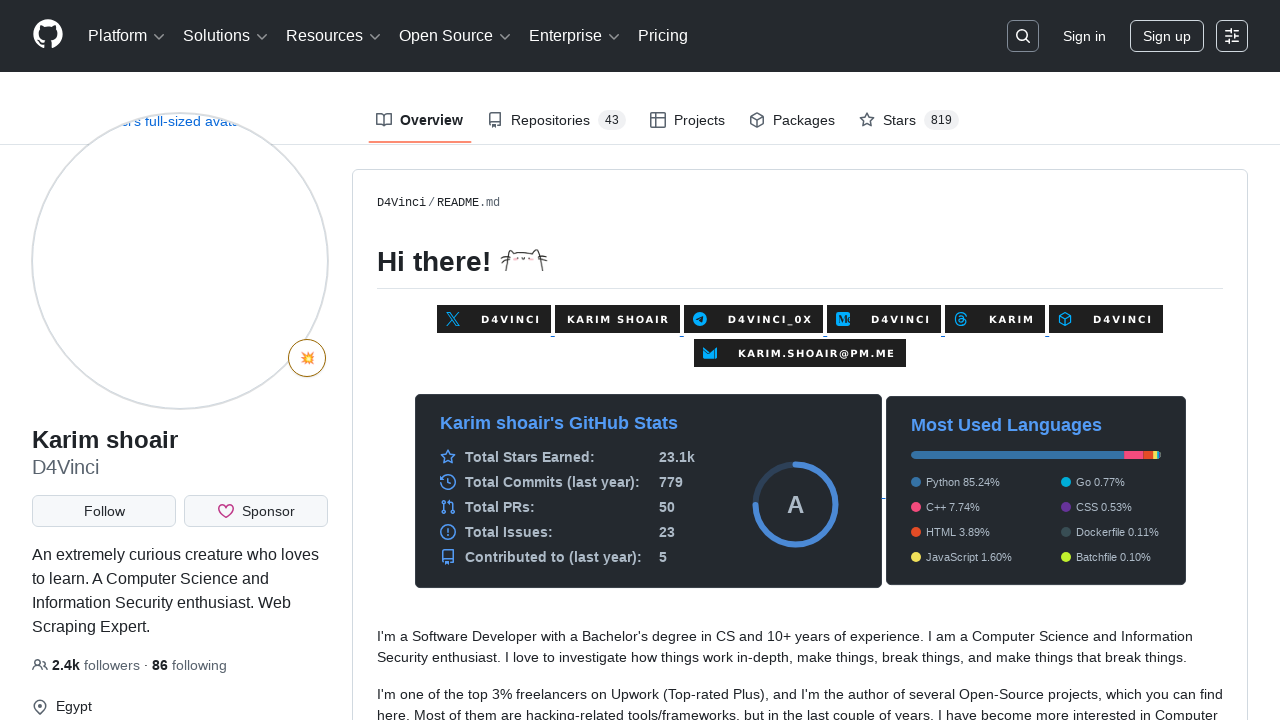

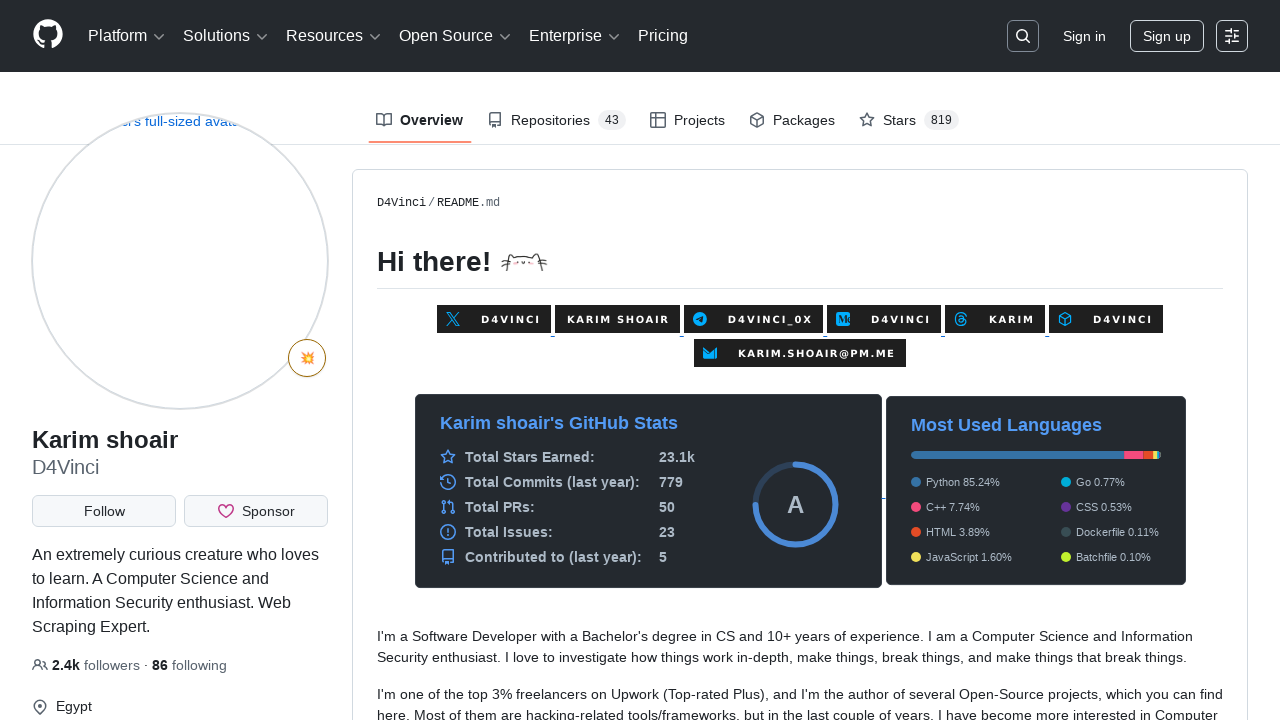